Tests right-click context menu functionality, alert handling, and navigation to a new window to verify page content

Starting URL: https://the-internet.herokuapp.com/context_menu

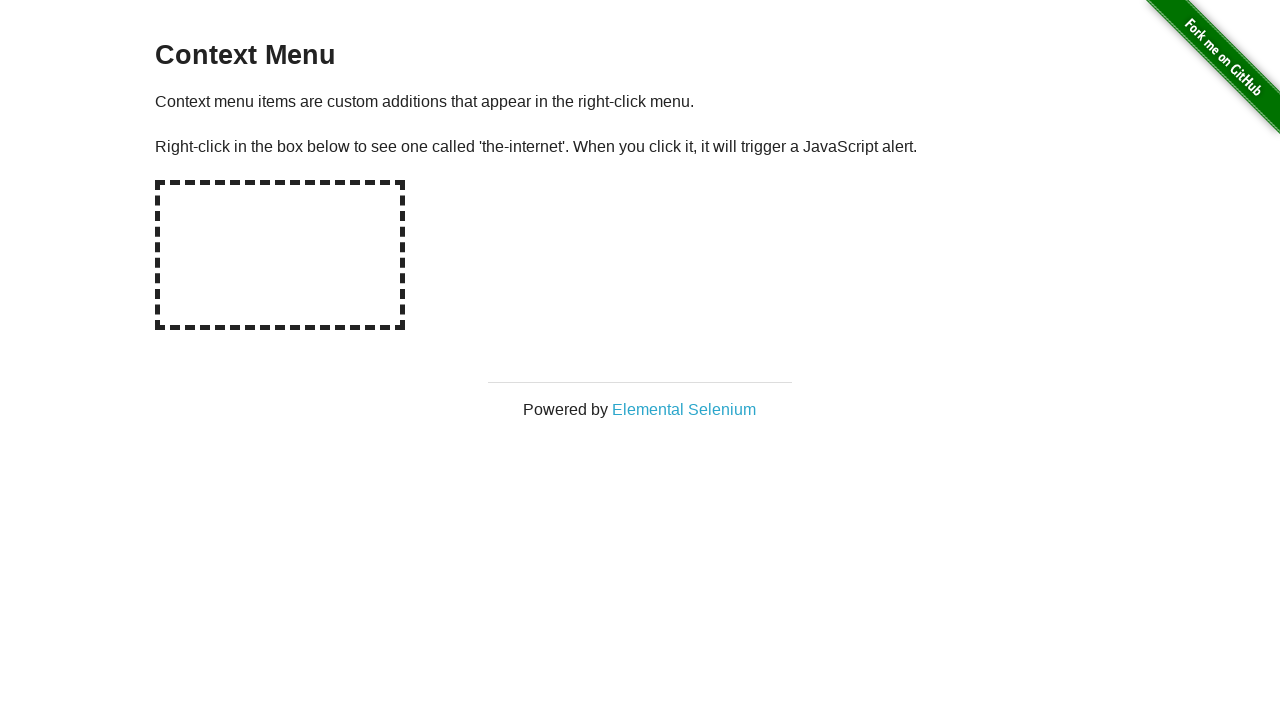

Right-clicked on hot spot area to trigger context menu at (280, 255) on #hot-spot
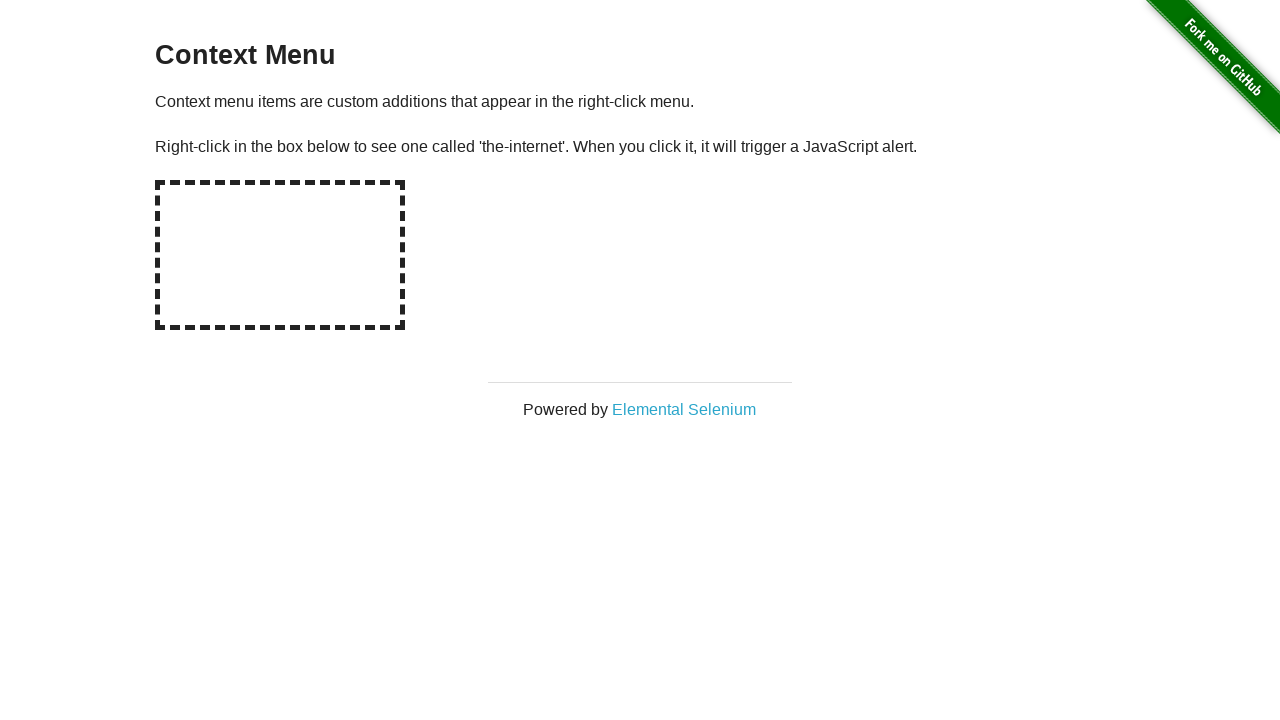

Set up alert dialog handler to accept alerts
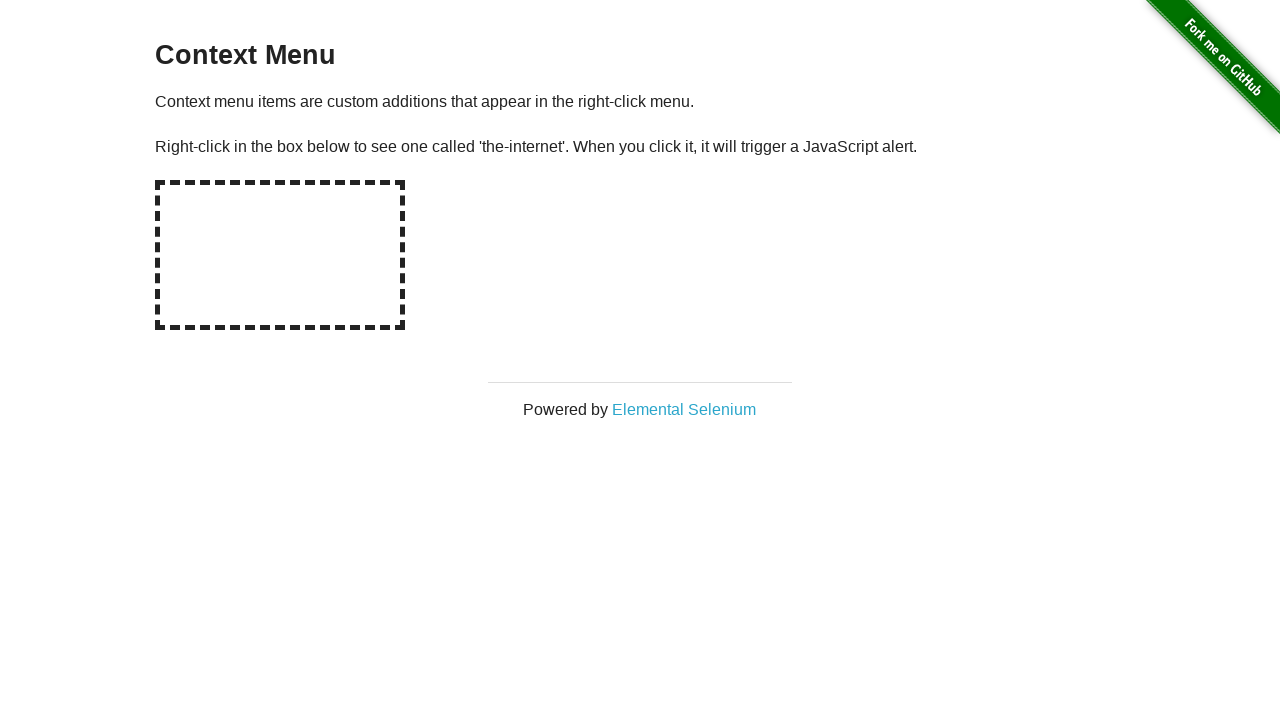

Clicked on Elemental Selenium link to open new tab at (684, 409) on text=Elemental Selenium
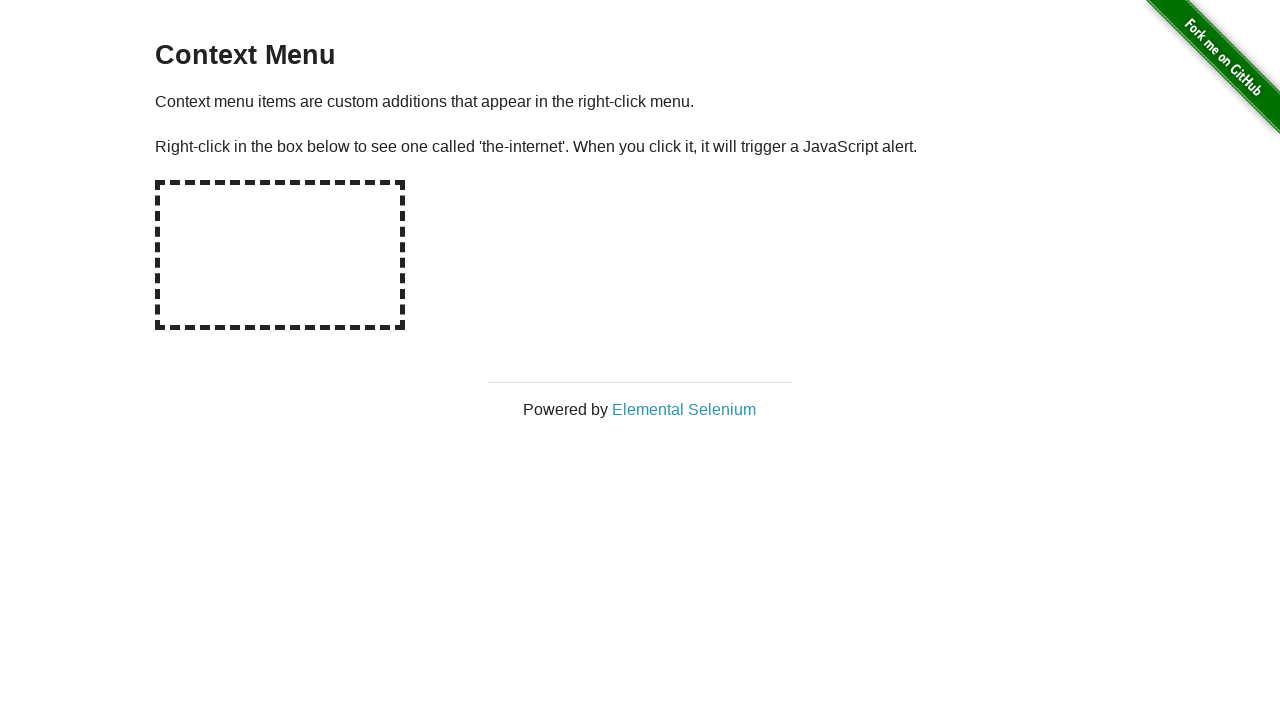

New page loaded and ready
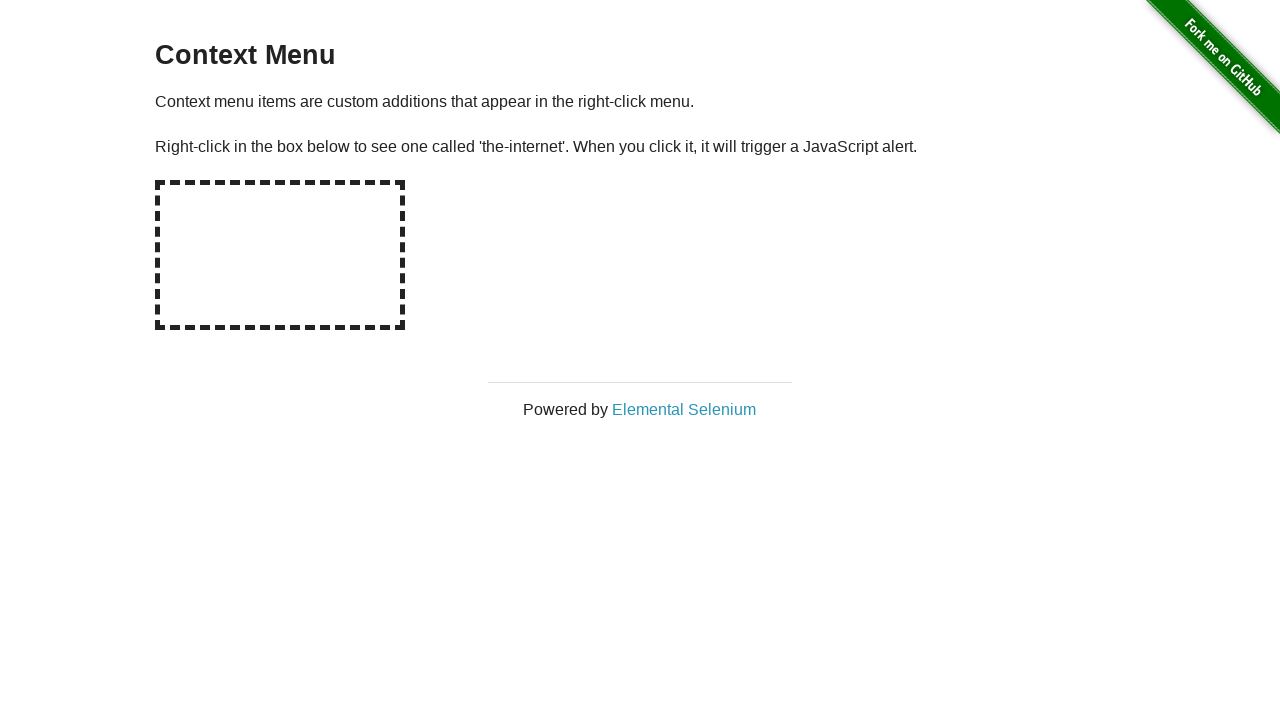

Retrieved h1 text content from new page: Elemental Selenium
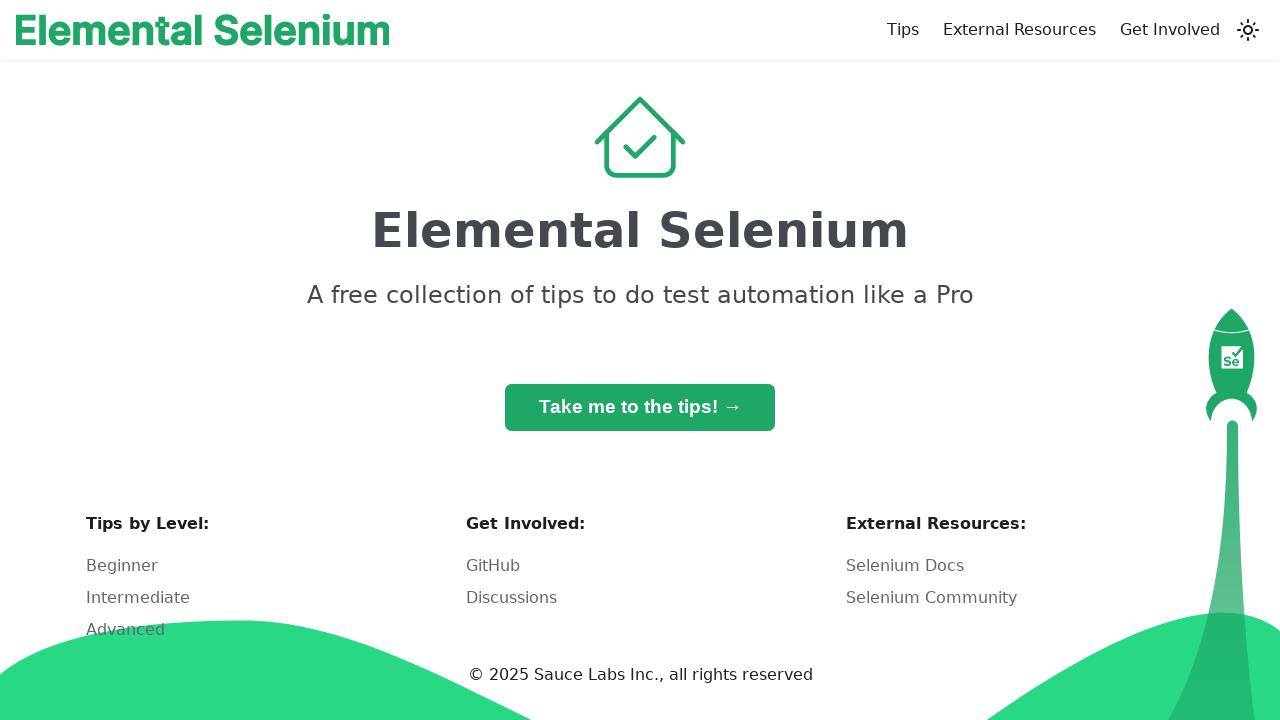

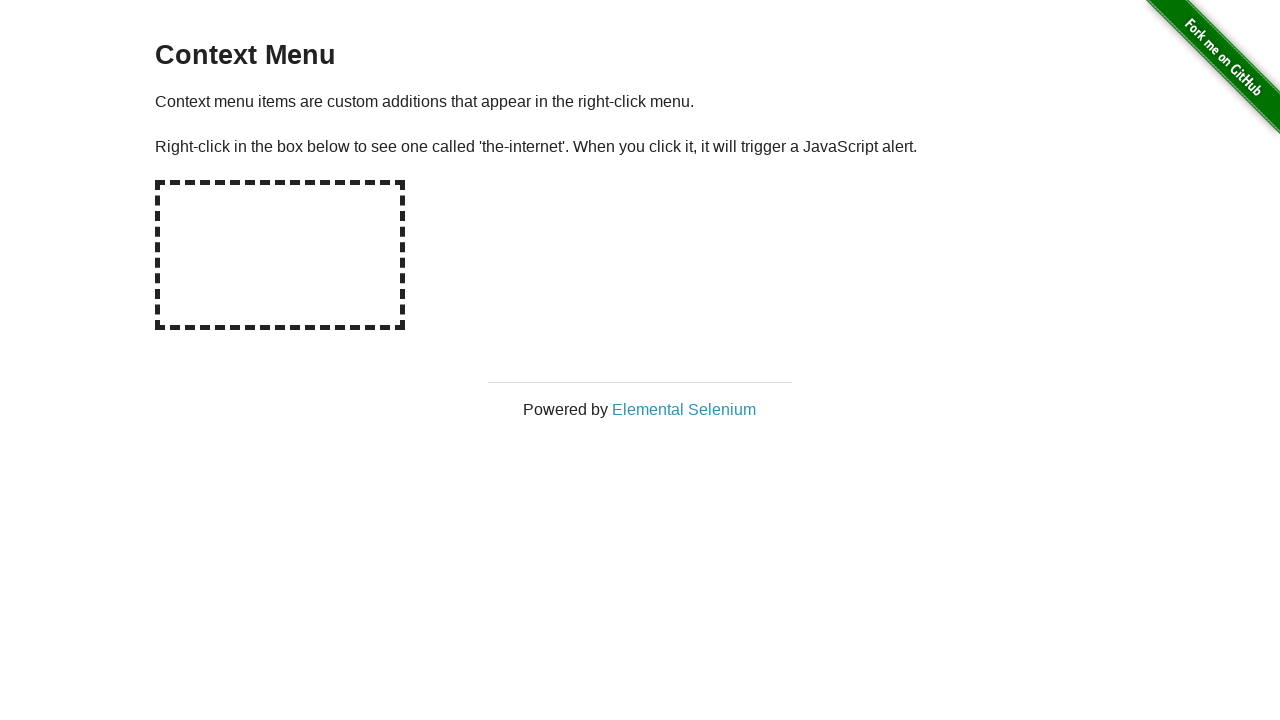